Tests opening a new browser tab functionality by navigating to a practice website and then opening a new tab

Starting URL: https://rahulshettyacademy.com/angularpractice/

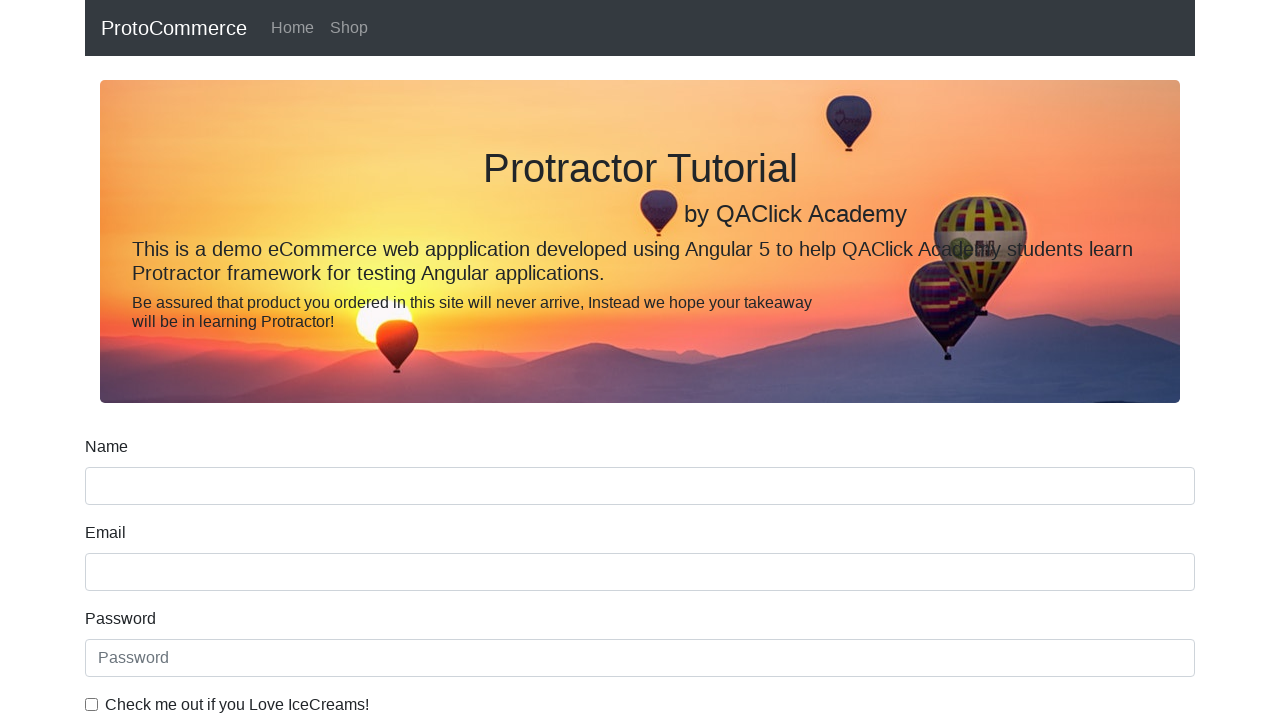

Opened a new browser tab
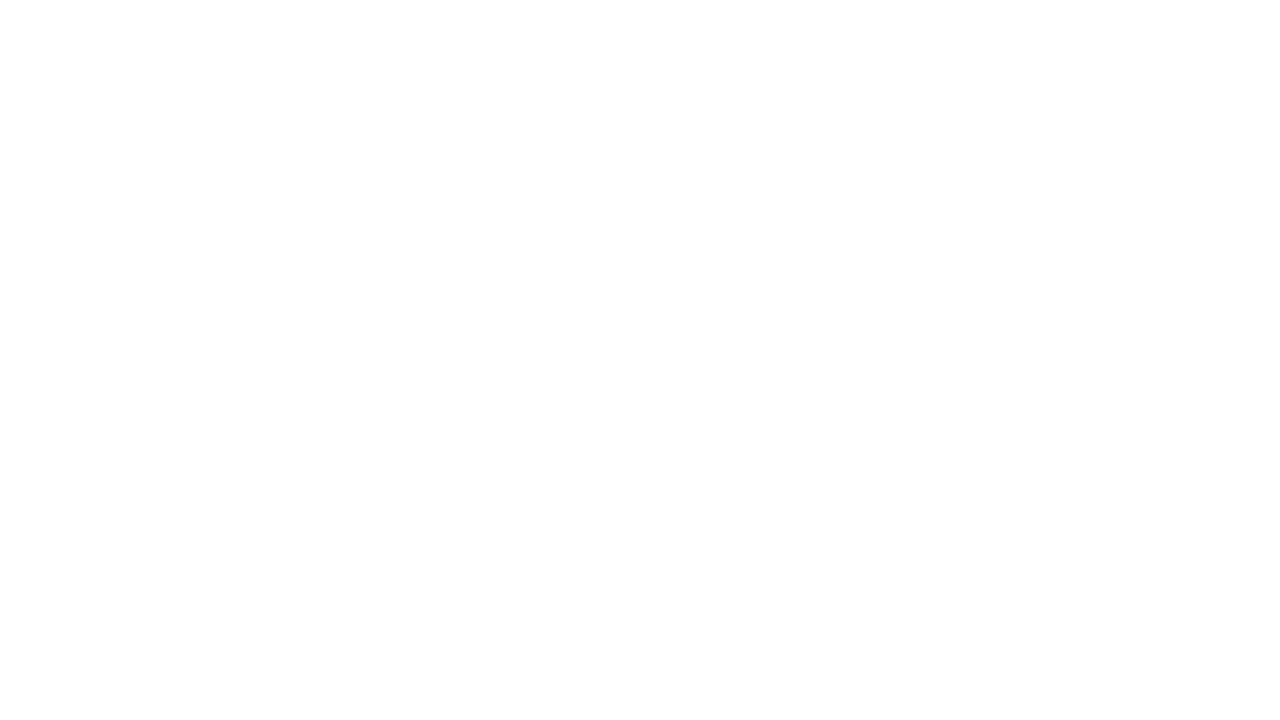

New tab DOM content loaded
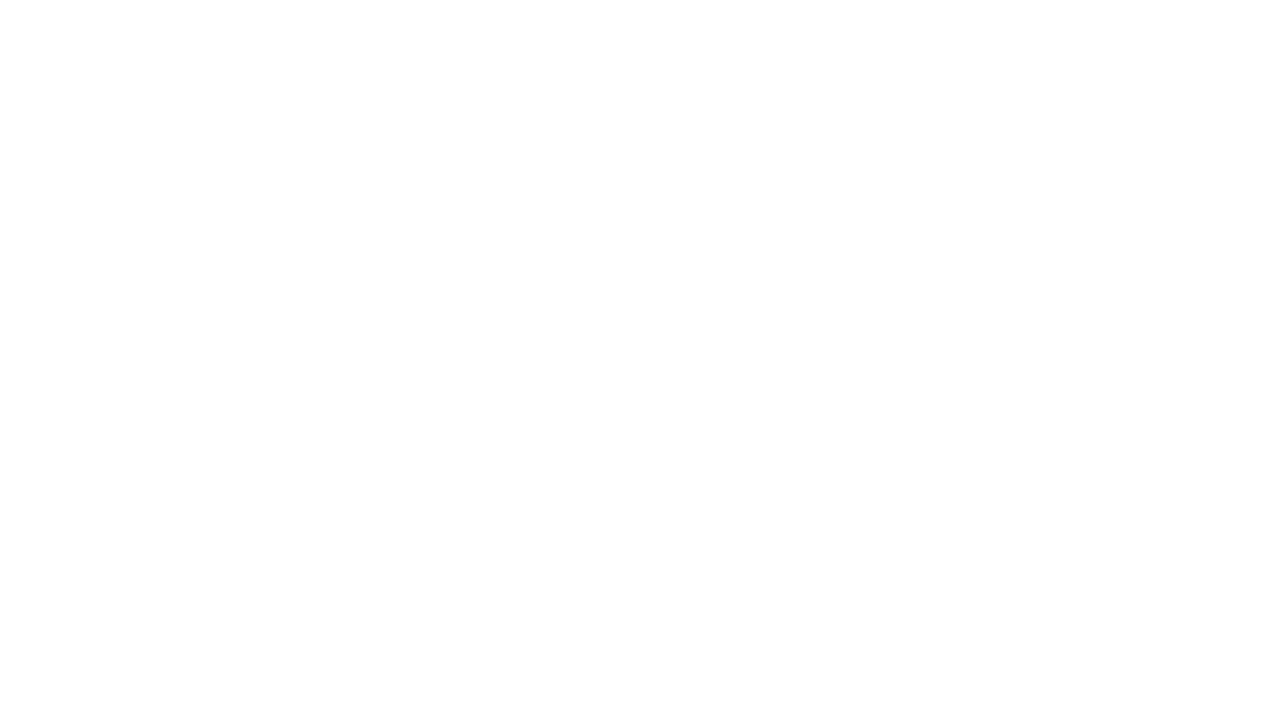

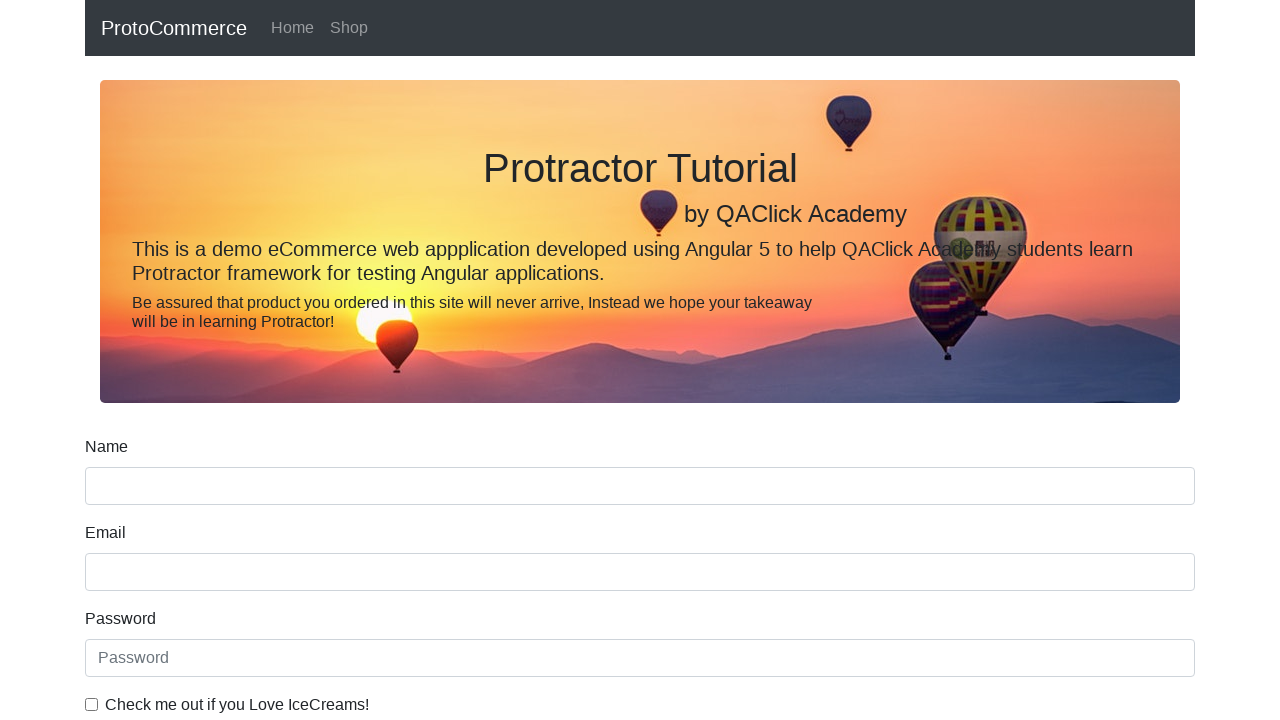